Tests multi-select dropdown and checkbox interactions on a Selenium practice site by selecting multiple options from a dropdown and checking specific checkboxes

Starting URL: https://chandanachaitanya.github.io/selenium-practice-site/

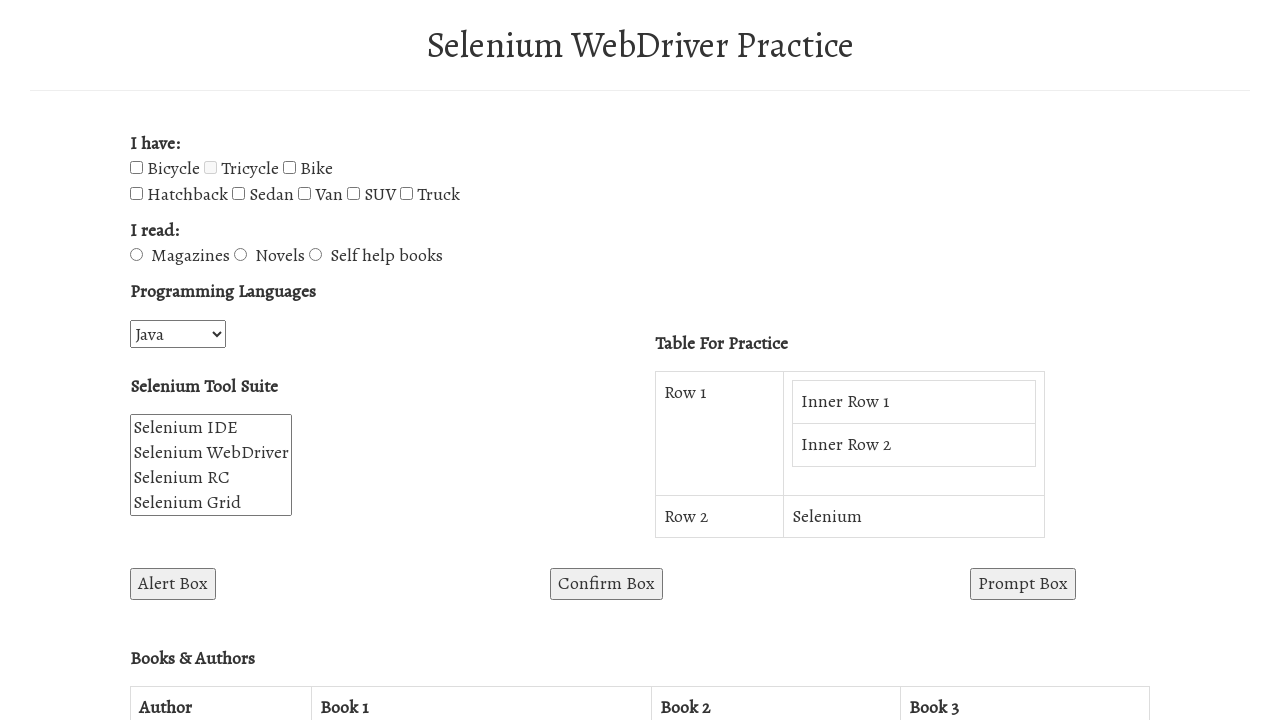

Located multi-select dropdown element with id 'selenium_suite'
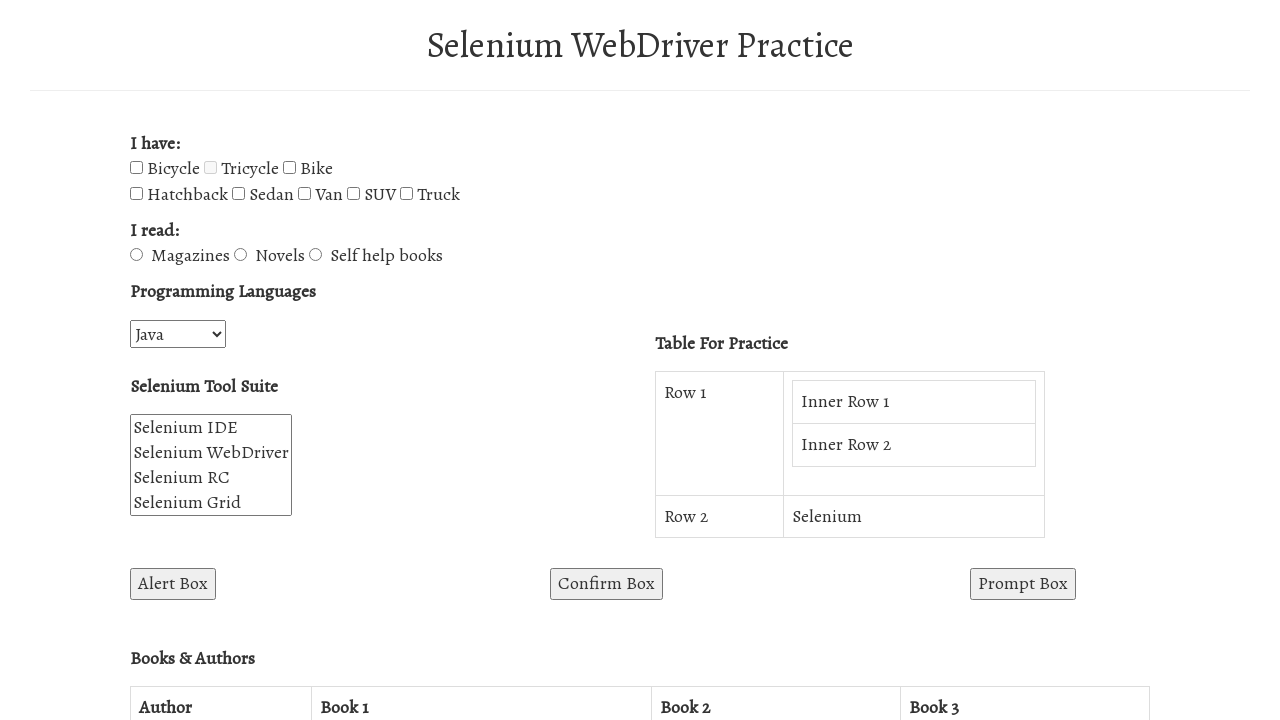

Selected 'Selenium RC' from multi-select dropdown by label on #selenium_suite
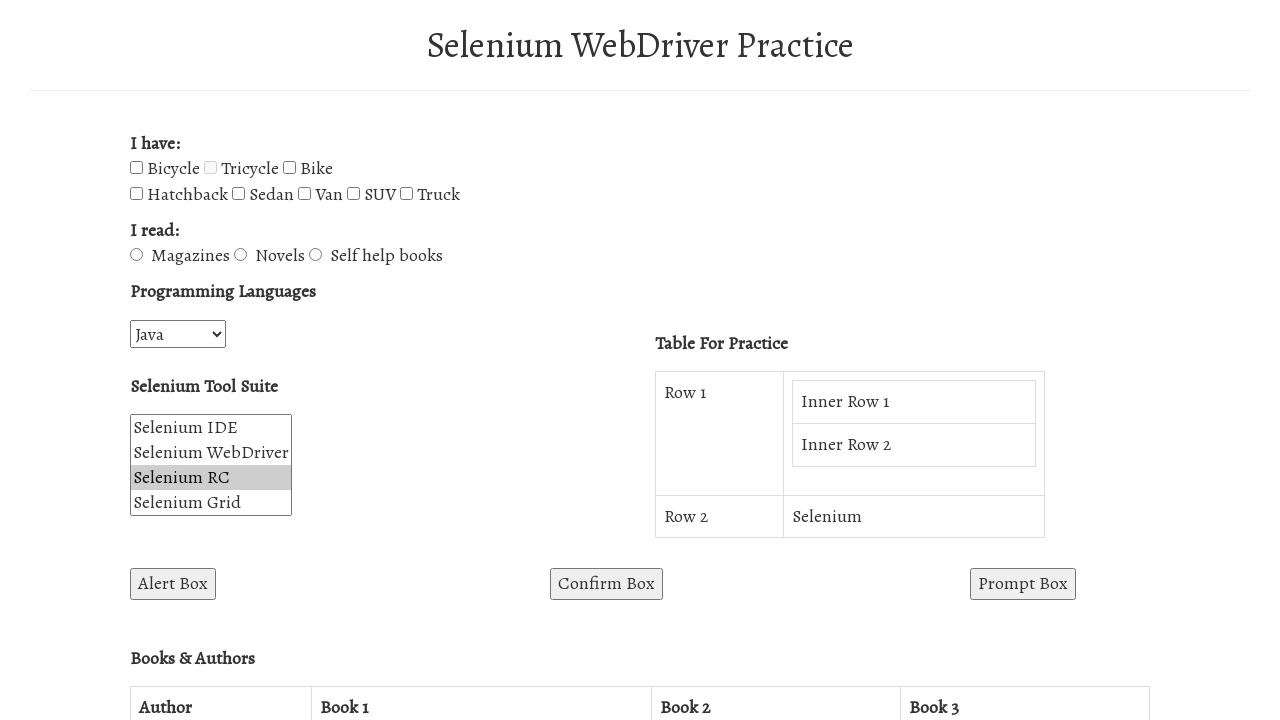

Selected option at index 1 from multi-select dropdown on #selenium_suite
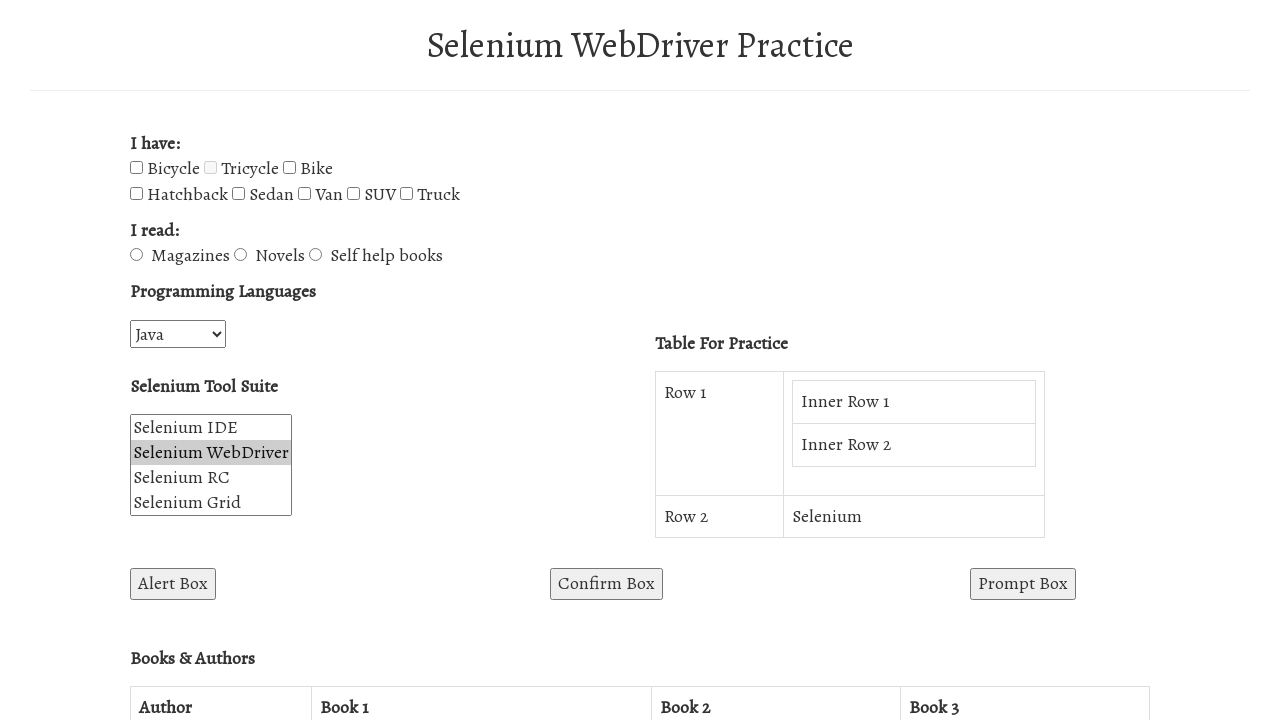

Located all checkbox elements on the page
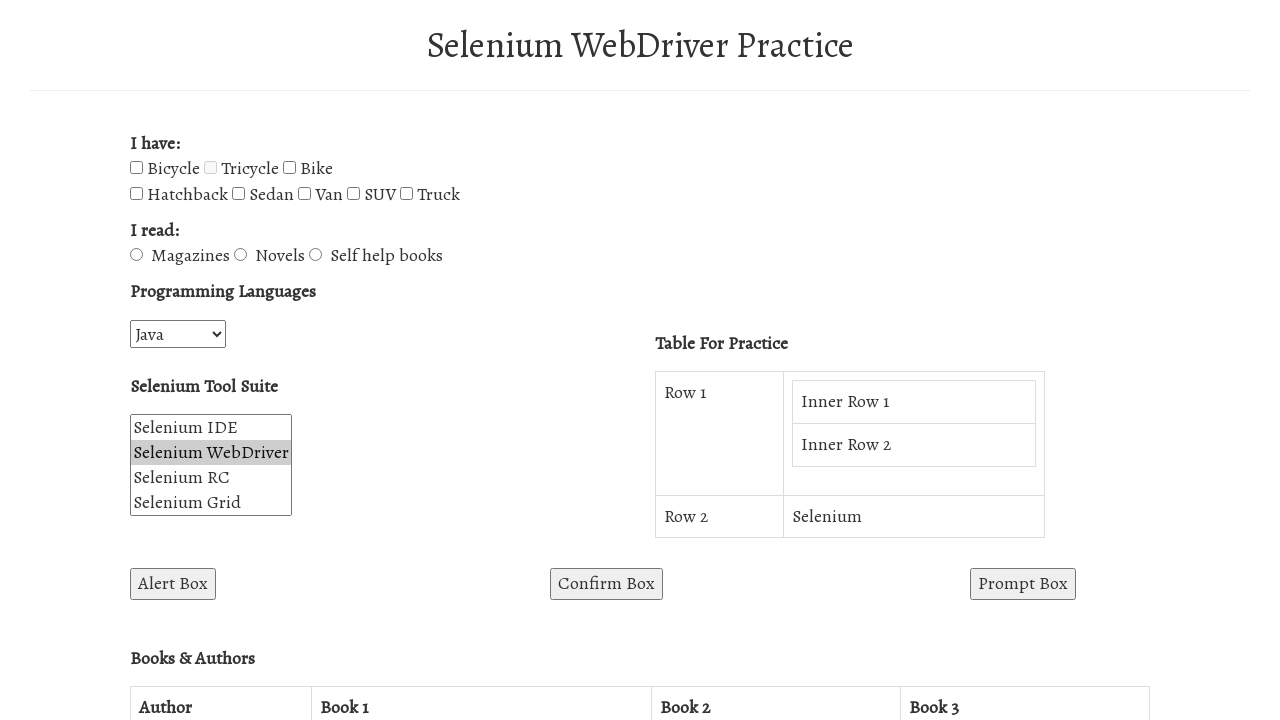

Counted 8 checkboxes on the page
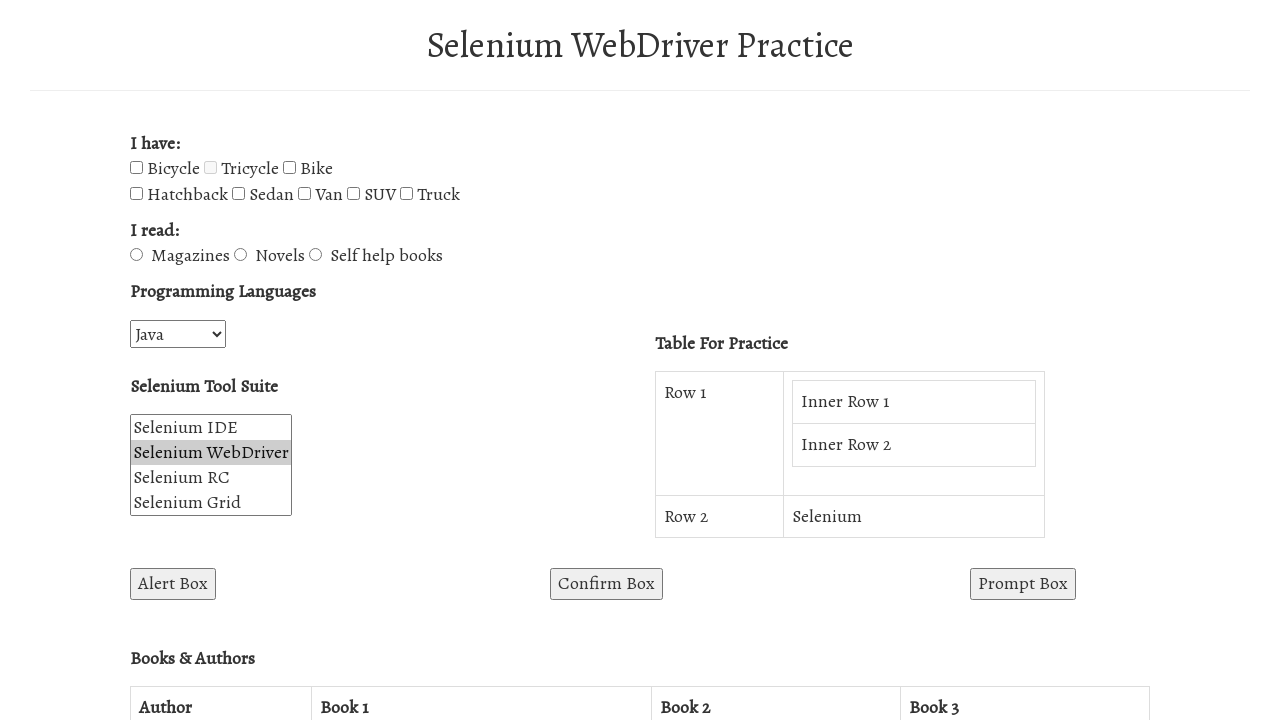

Retrieved checkbox at index 0
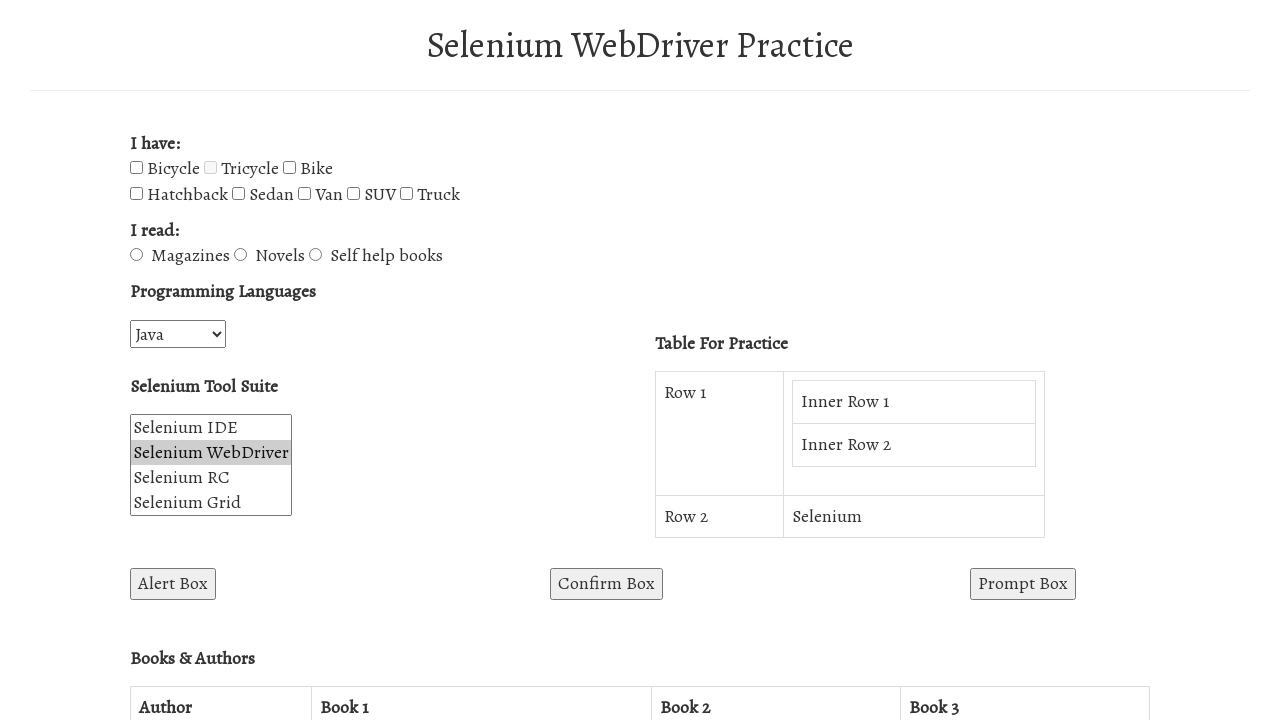

Got attribute value 'Bicycle' from checkbox at index 0
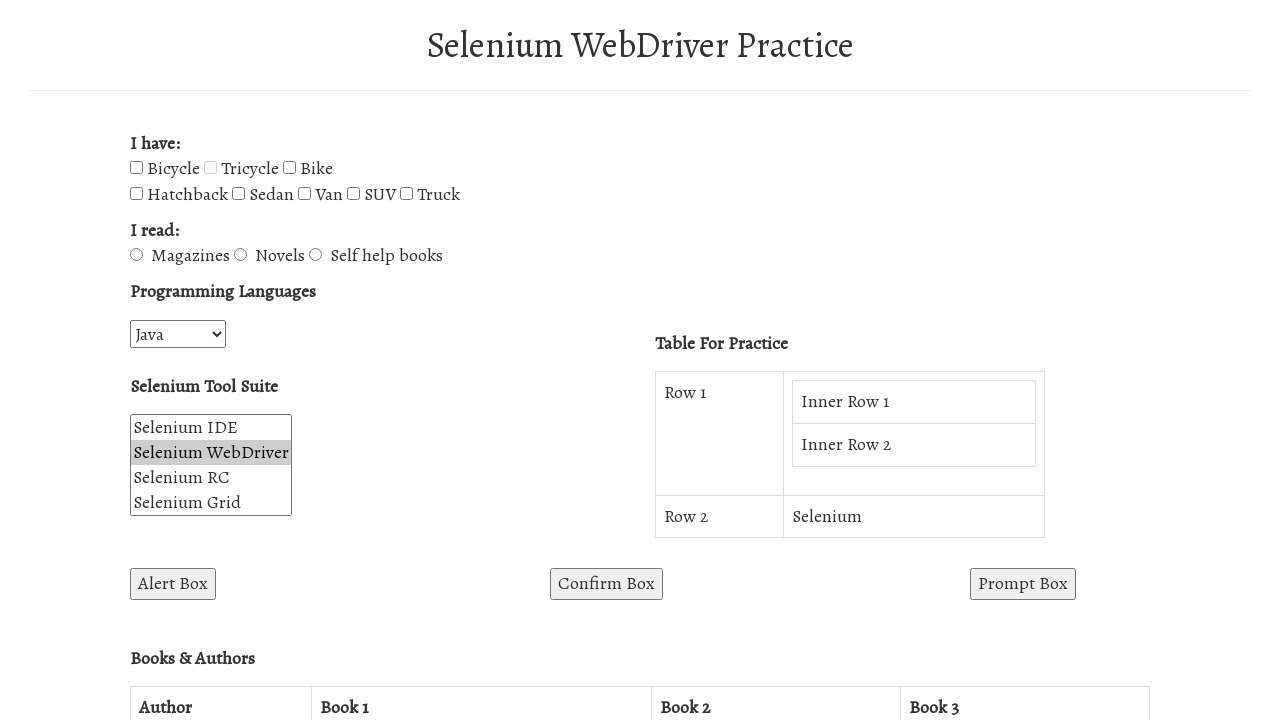

Retrieved checkbox at index 1
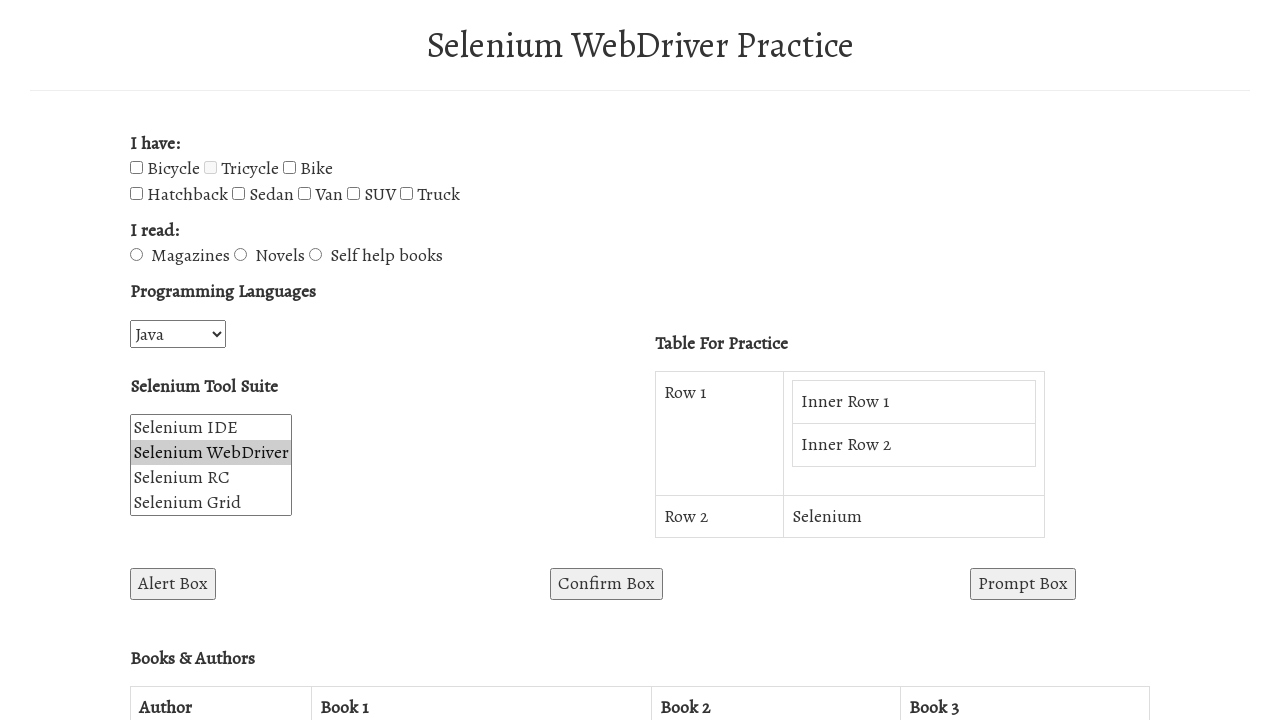

Got attribute value 'Tricycle' from checkbox at index 1
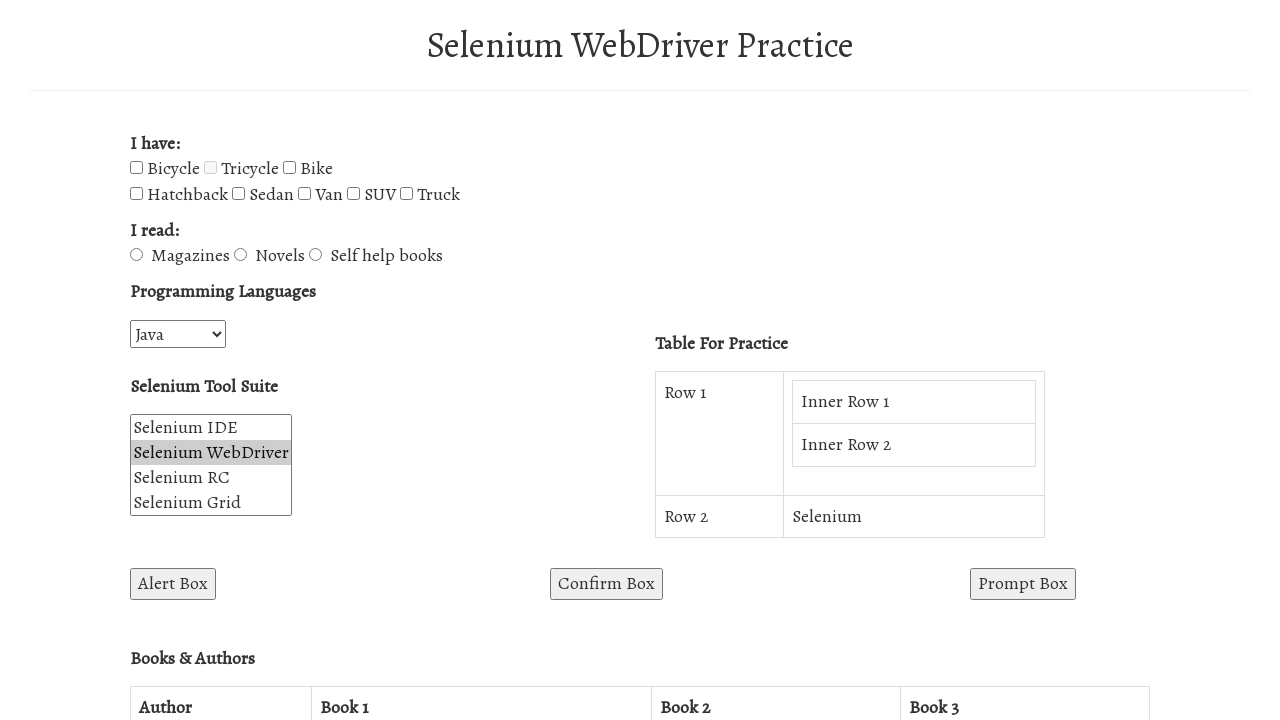

Retrieved checkbox at index 2
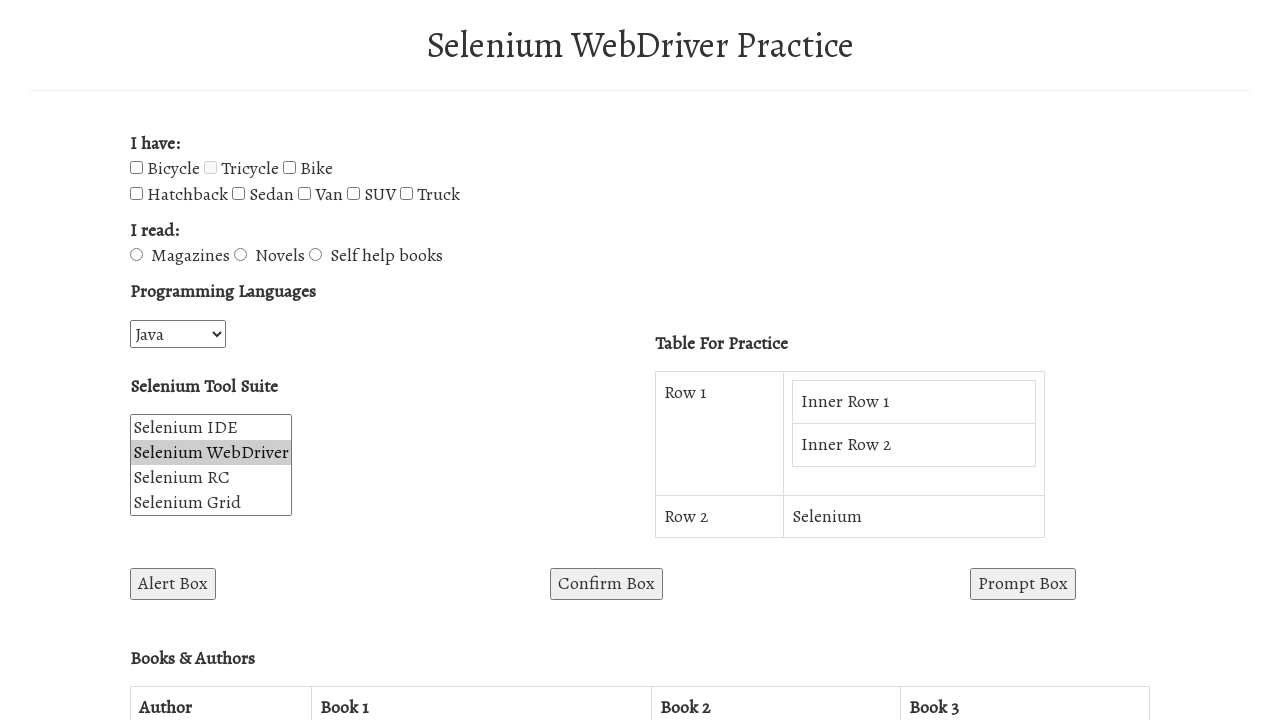

Got attribute value 'Bike' from checkbox at index 2
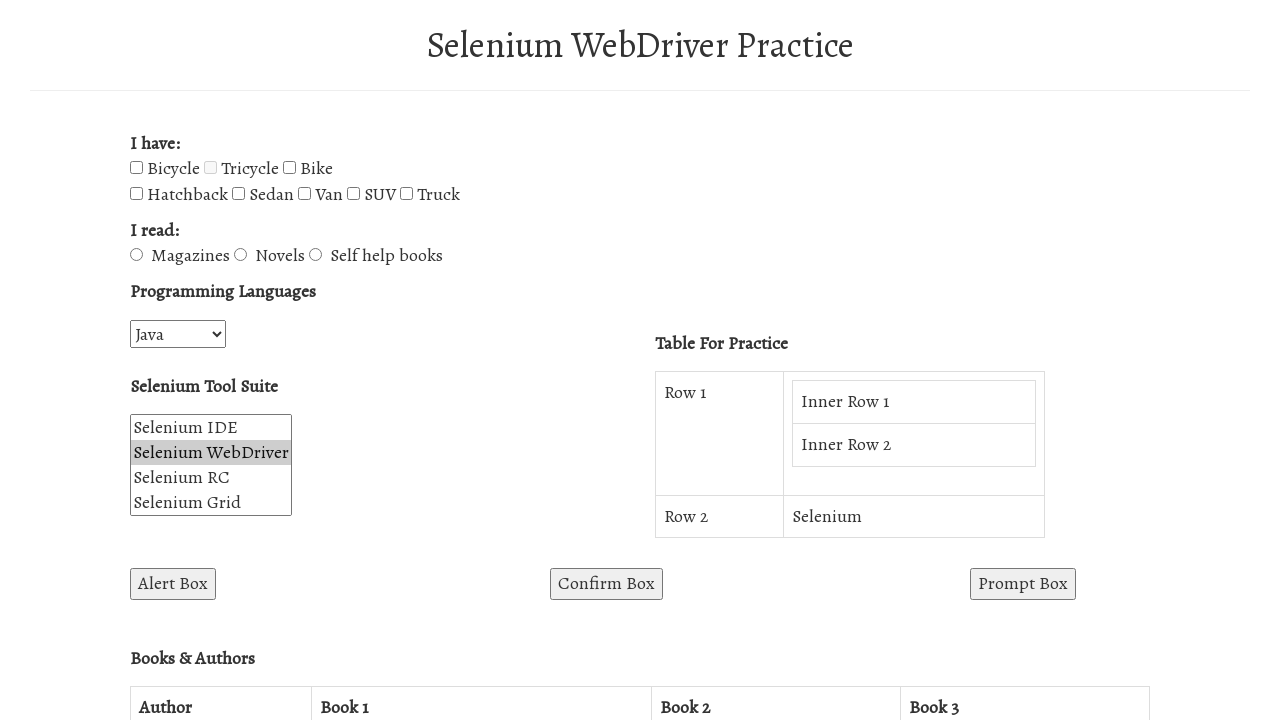

Retrieved checkbox at index 3
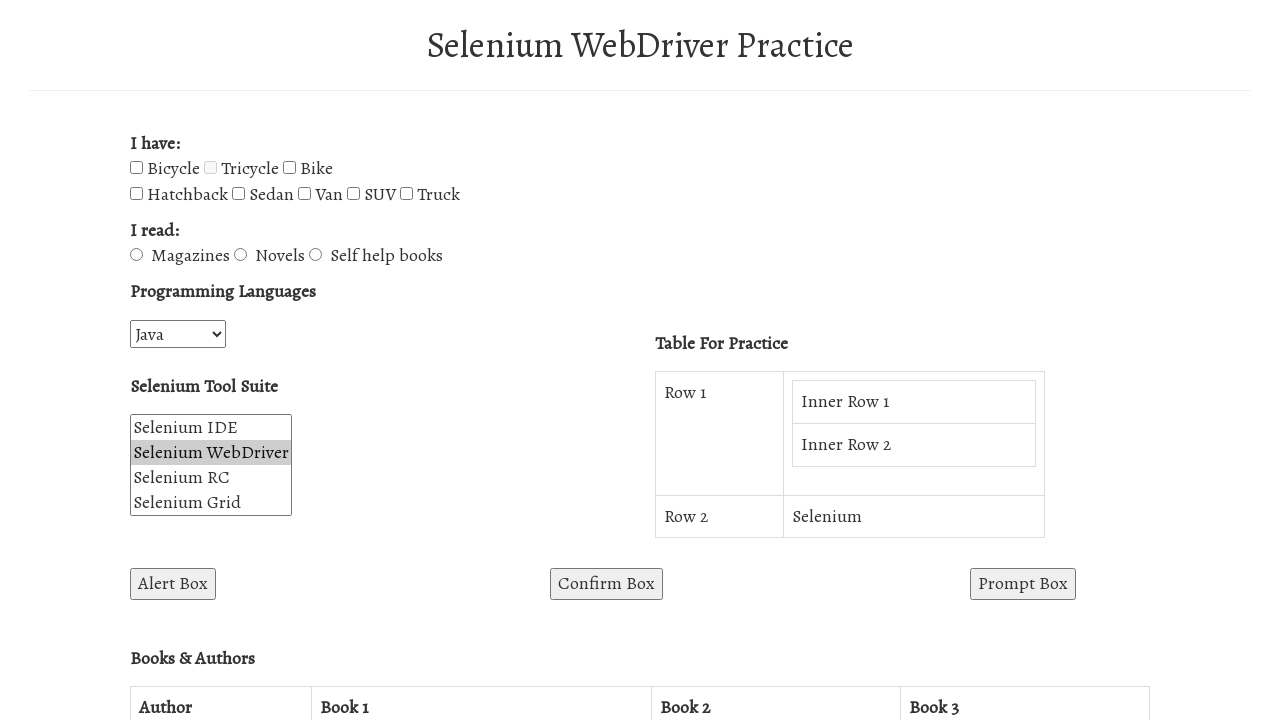

Got attribute value 'Hatchback' from checkbox at index 3
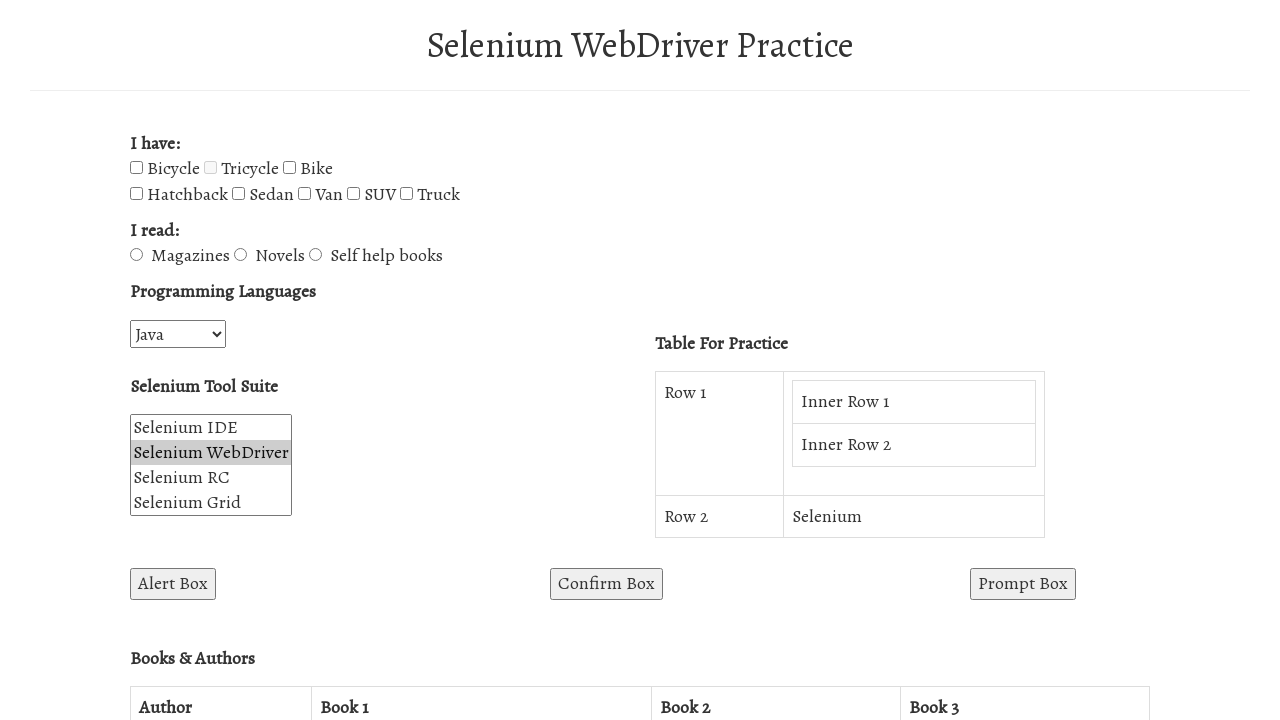

Retrieved checkbox at index 4
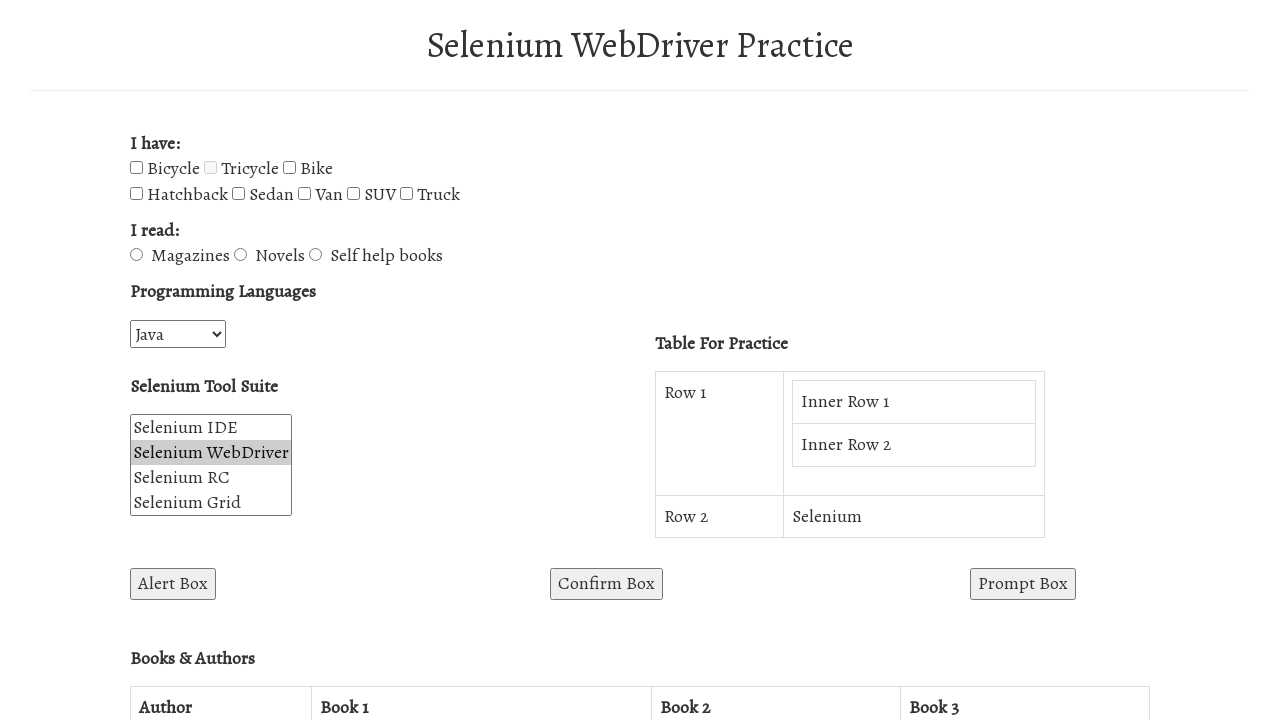

Got attribute value 'Sedan' from checkbox at index 4
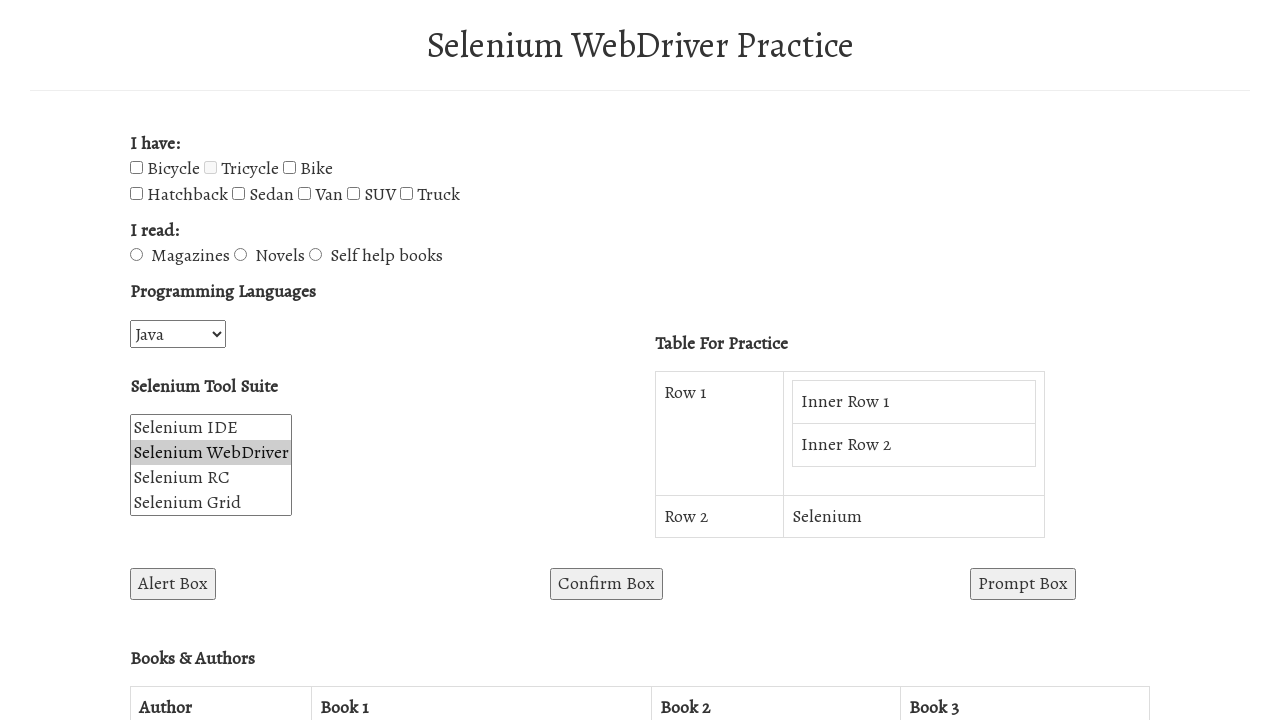

Clicked checkbox with value 'Sedan' at (238, 194) on input[type='checkbox'] >> nth=4
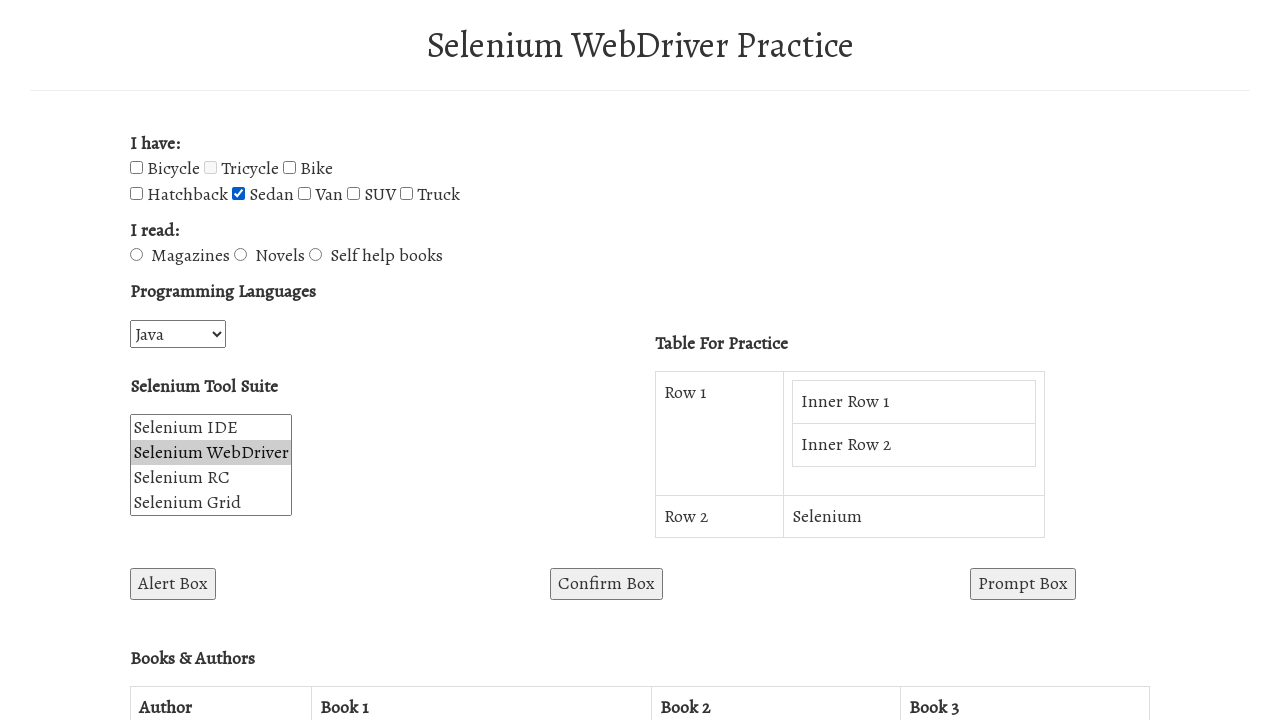

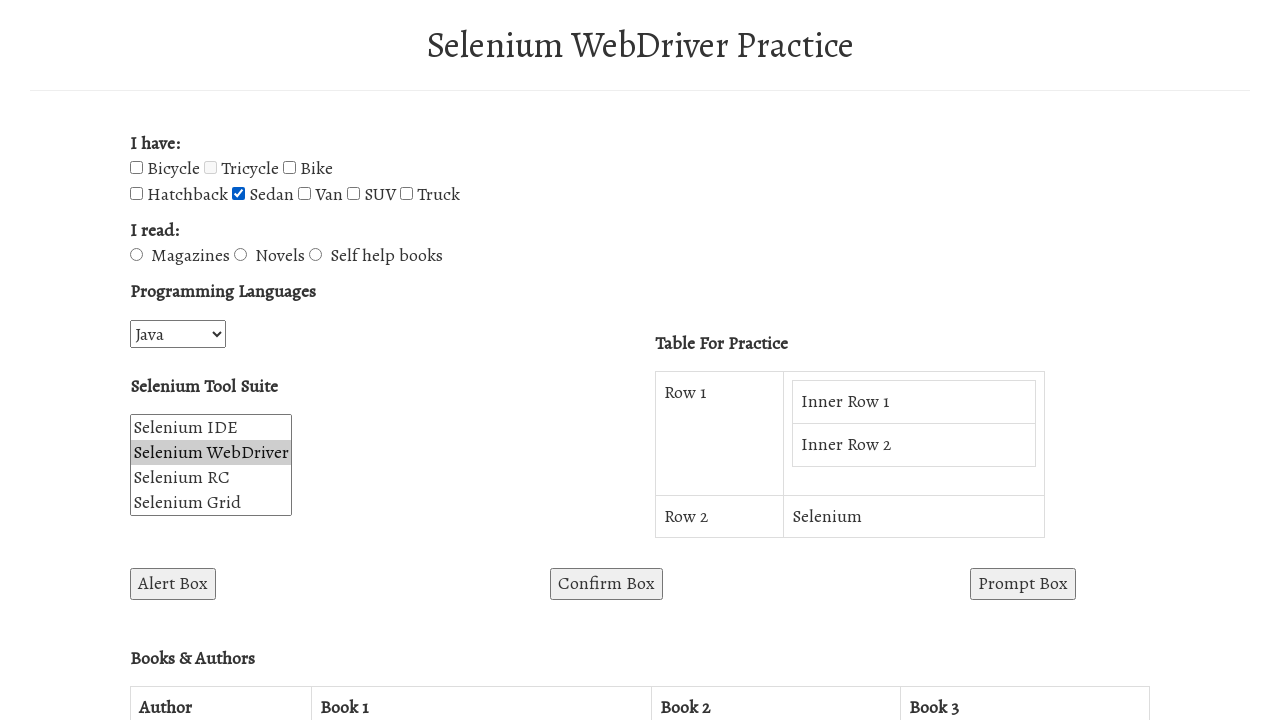